Tests the registration page by verifying page title, URL contains expected route, heading text, input field placeholder, submit button visibility and enabled state, and checkbox selection functionality.

Starting URL: https://naveenautomationlabs.com/opencart/index.php?route=account/register

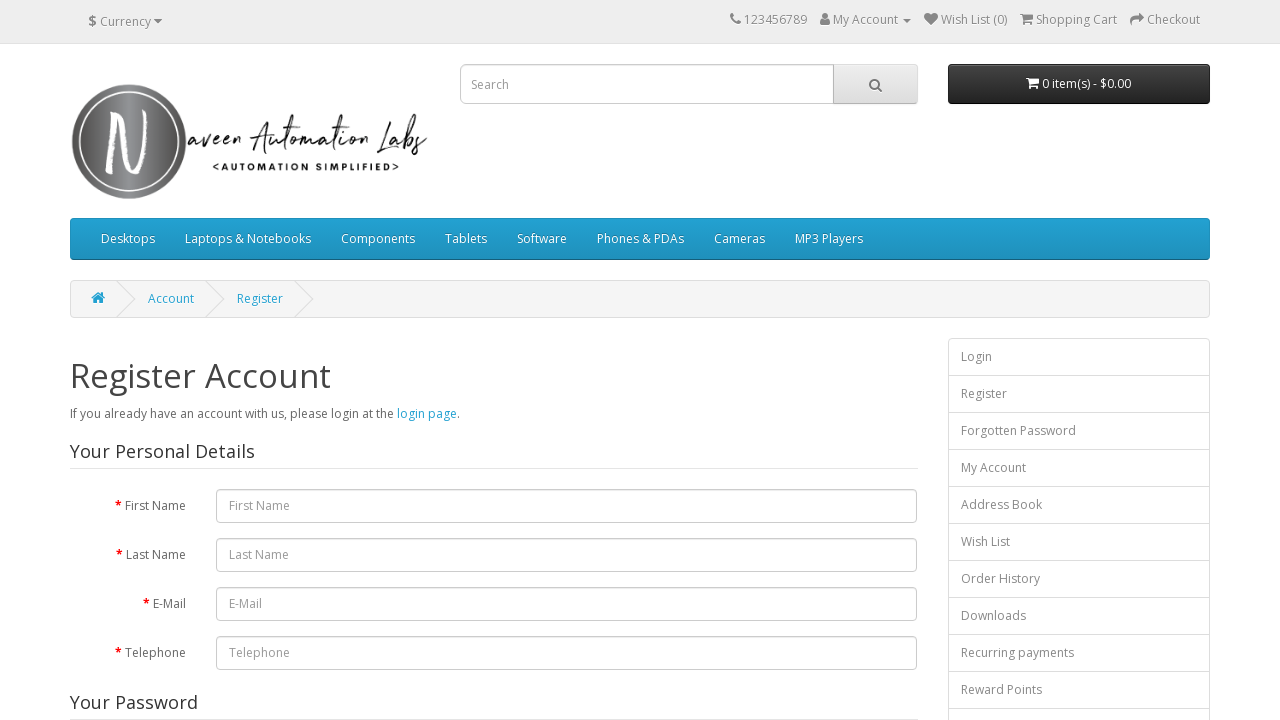

Verified page title is 'Register Account'
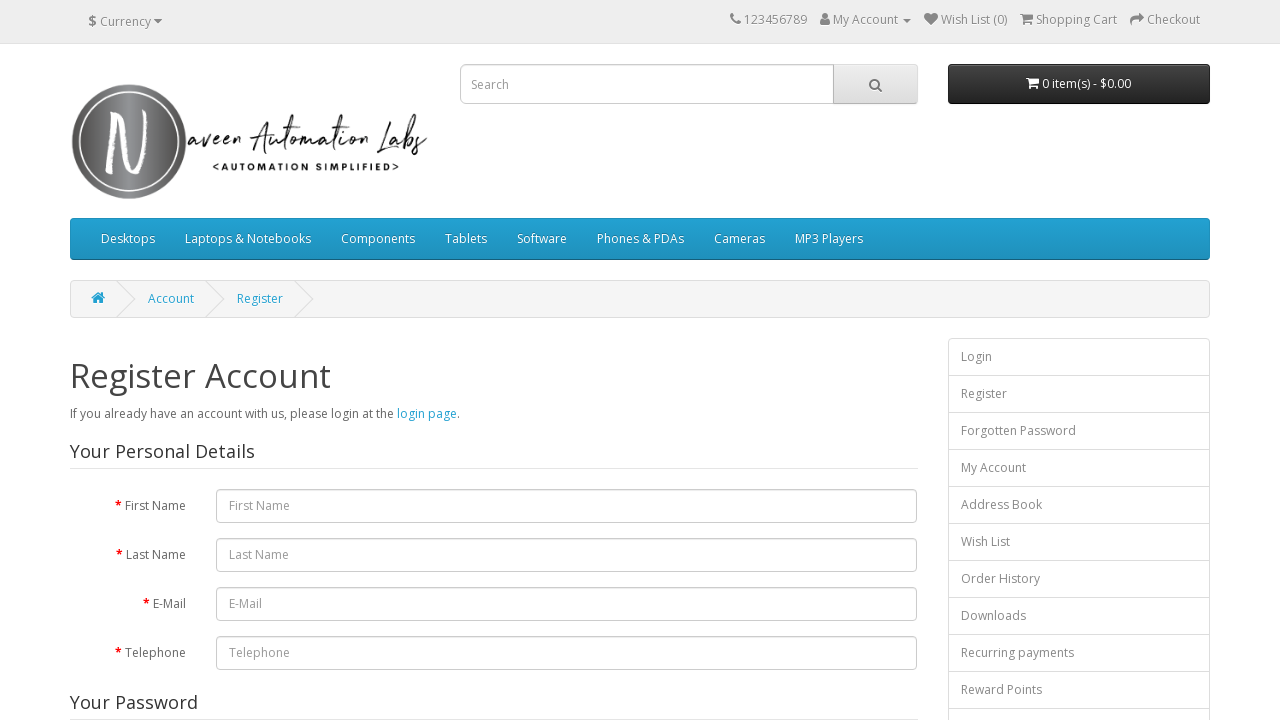

Verified URL contains 'route=account/register'
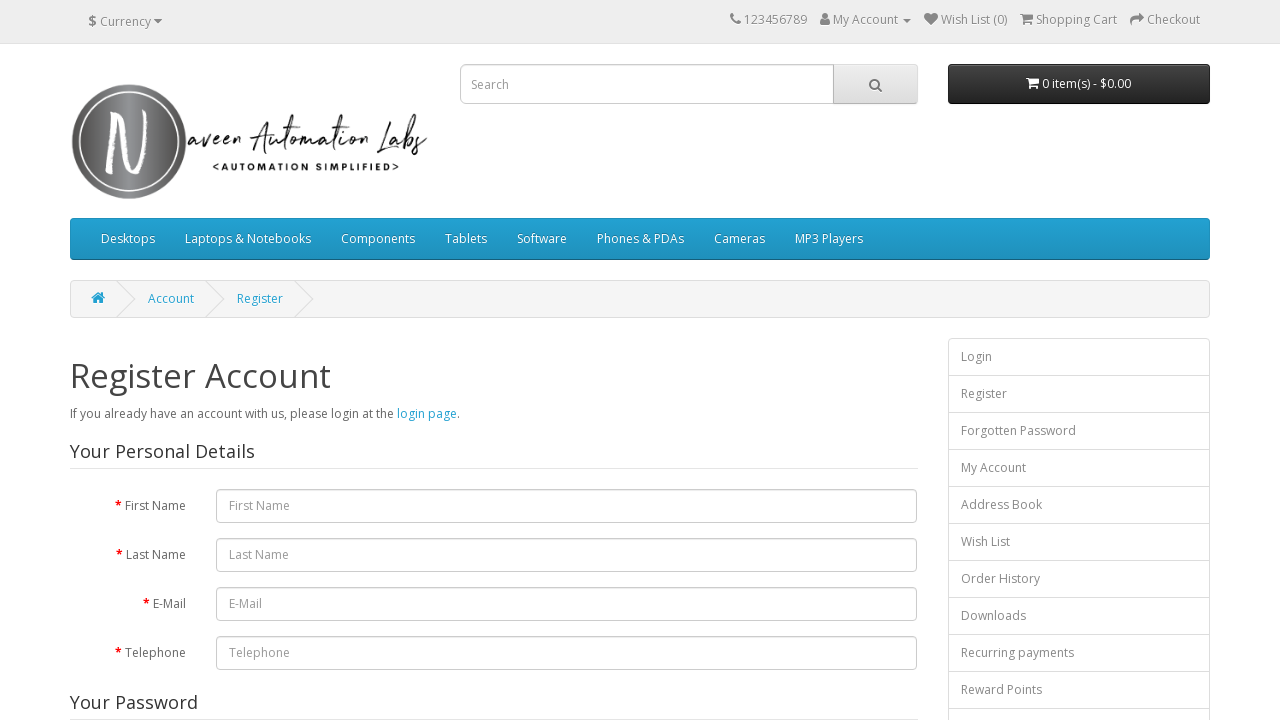

Verified heading text is 'Register Account'
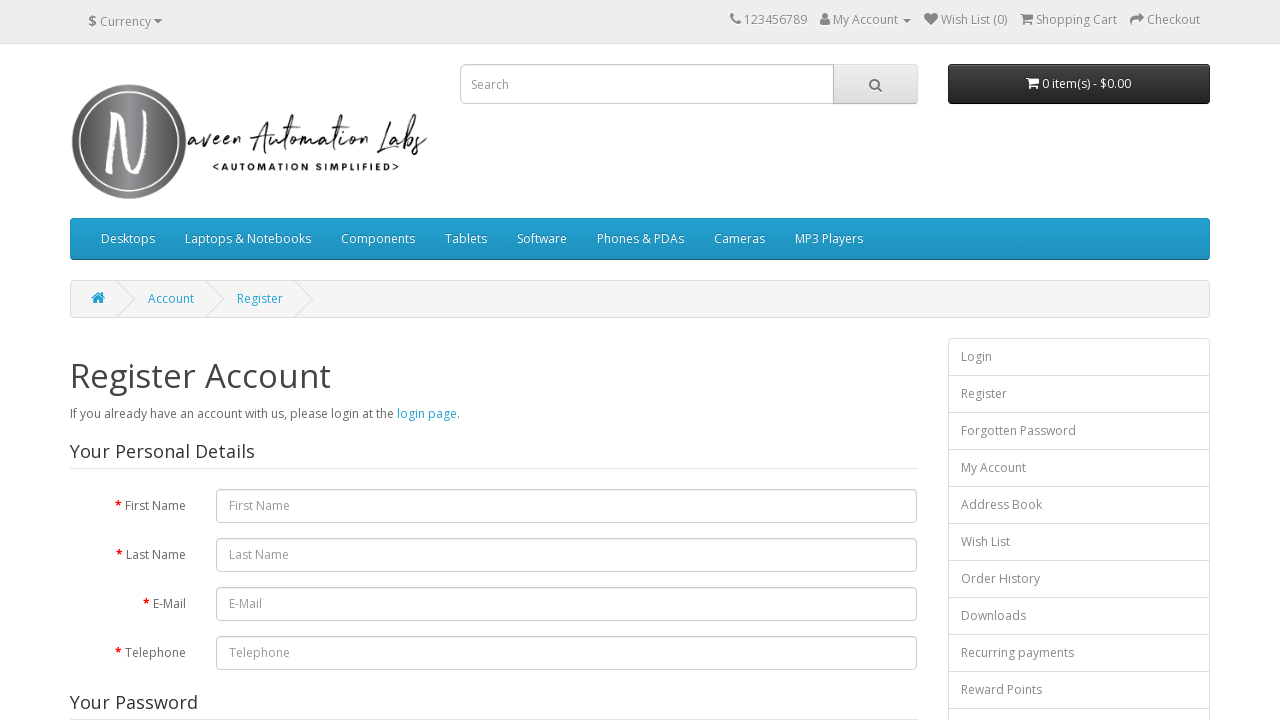

Verified first name input field has placeholder 'First Name'
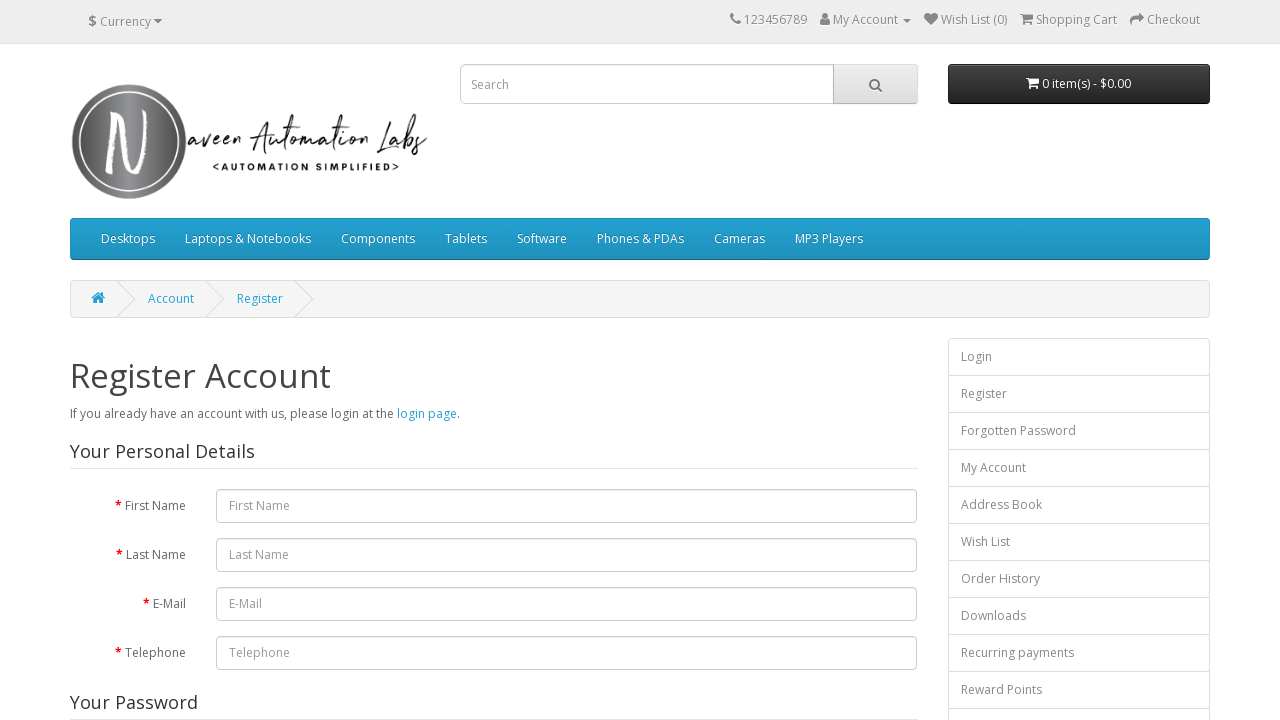

Verified submit button is visible
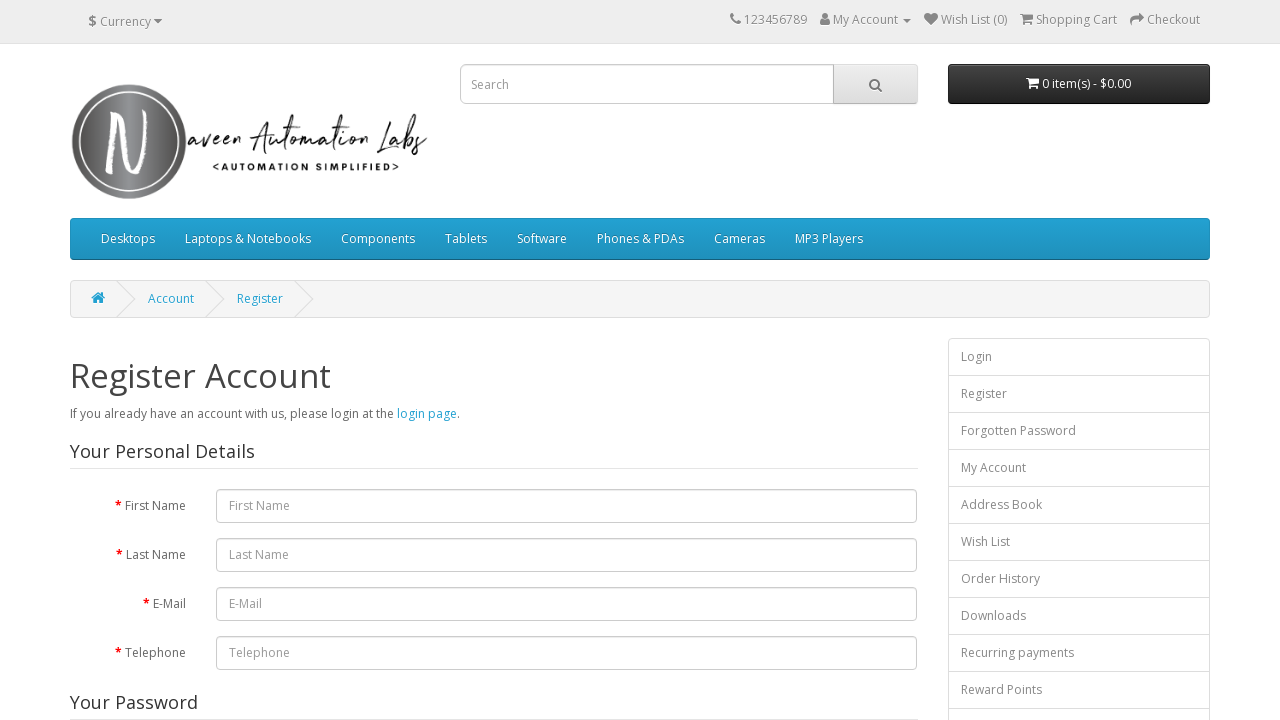

Verified submit button is enabled
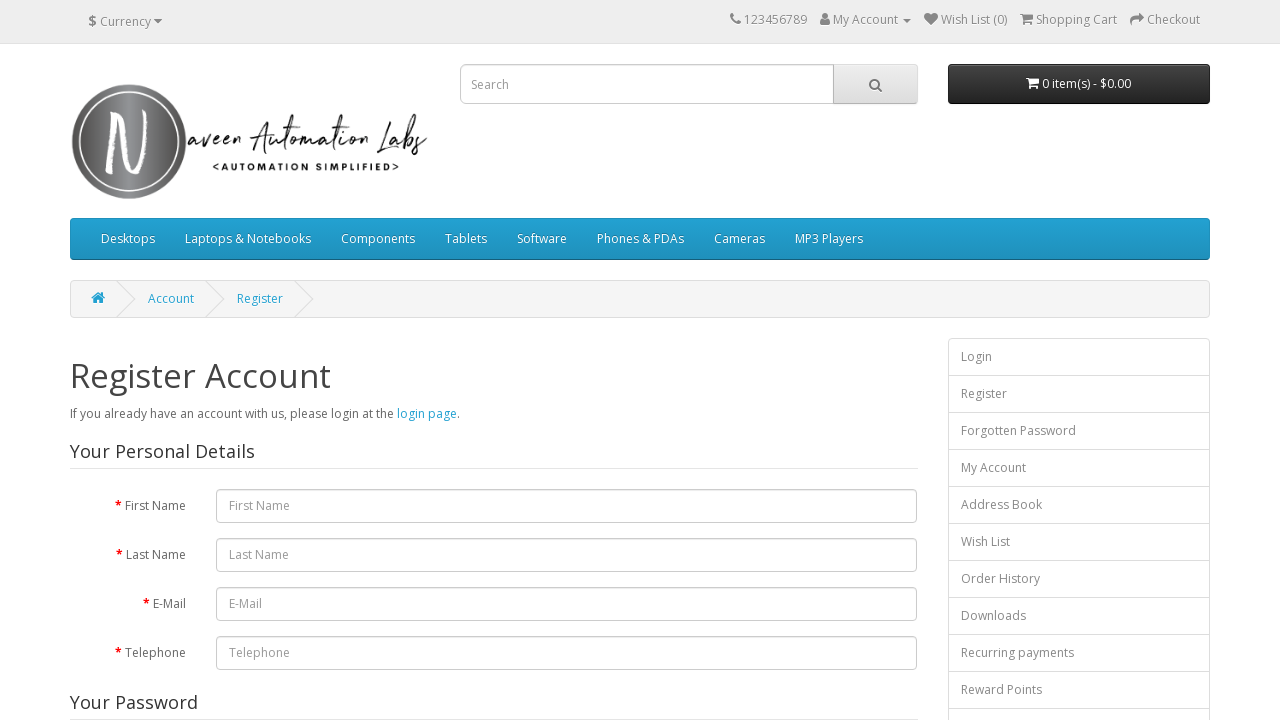

Clicked the agree checkbox at (825, 424) on input[name='agree']
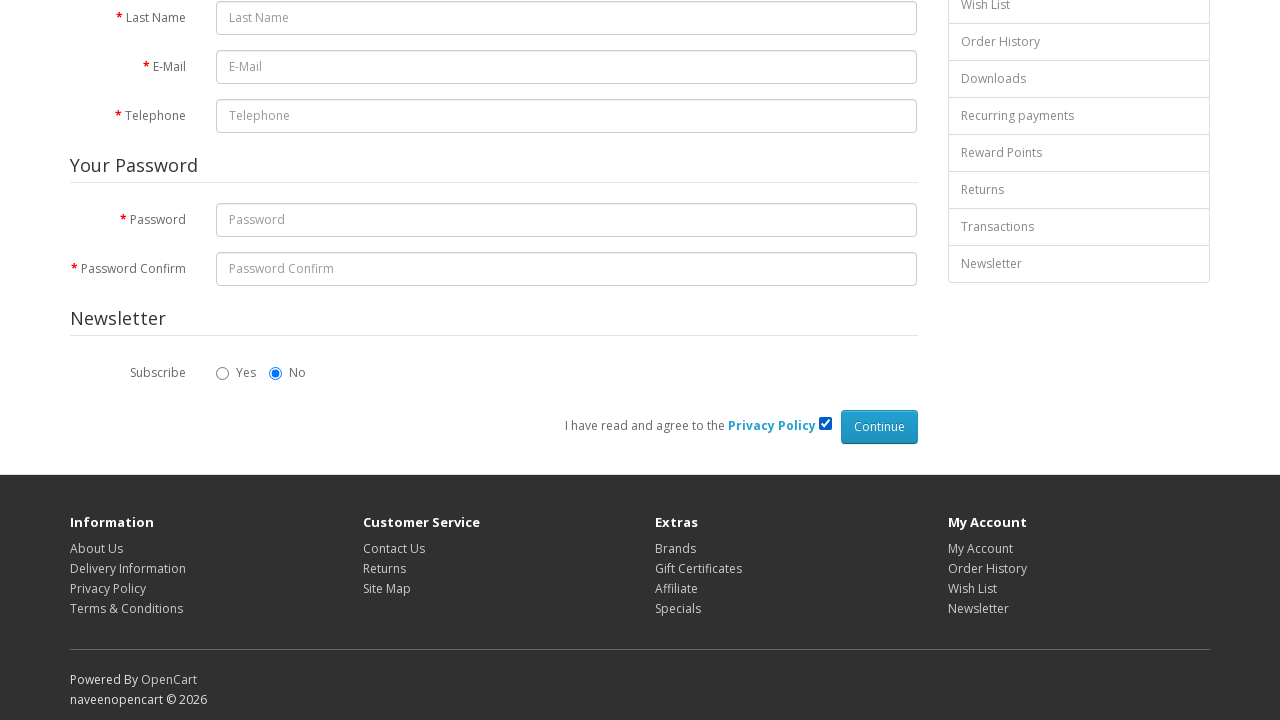

Verified agree checkbox is checked
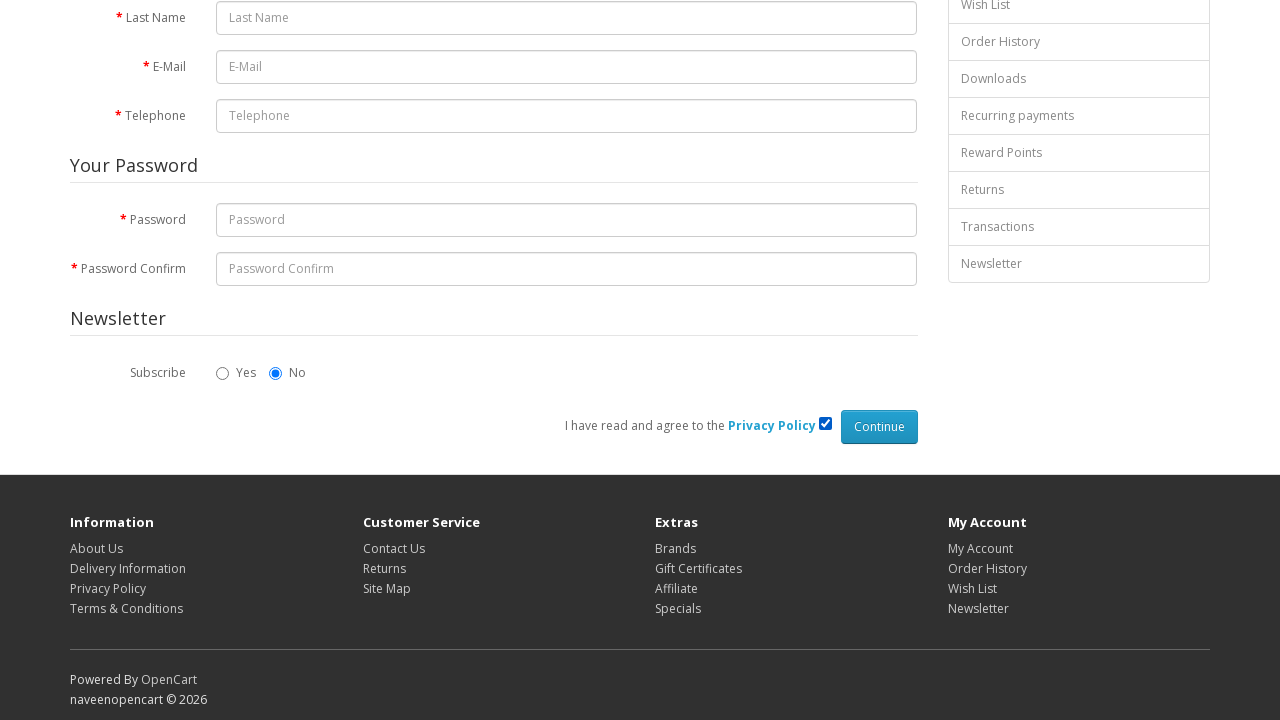

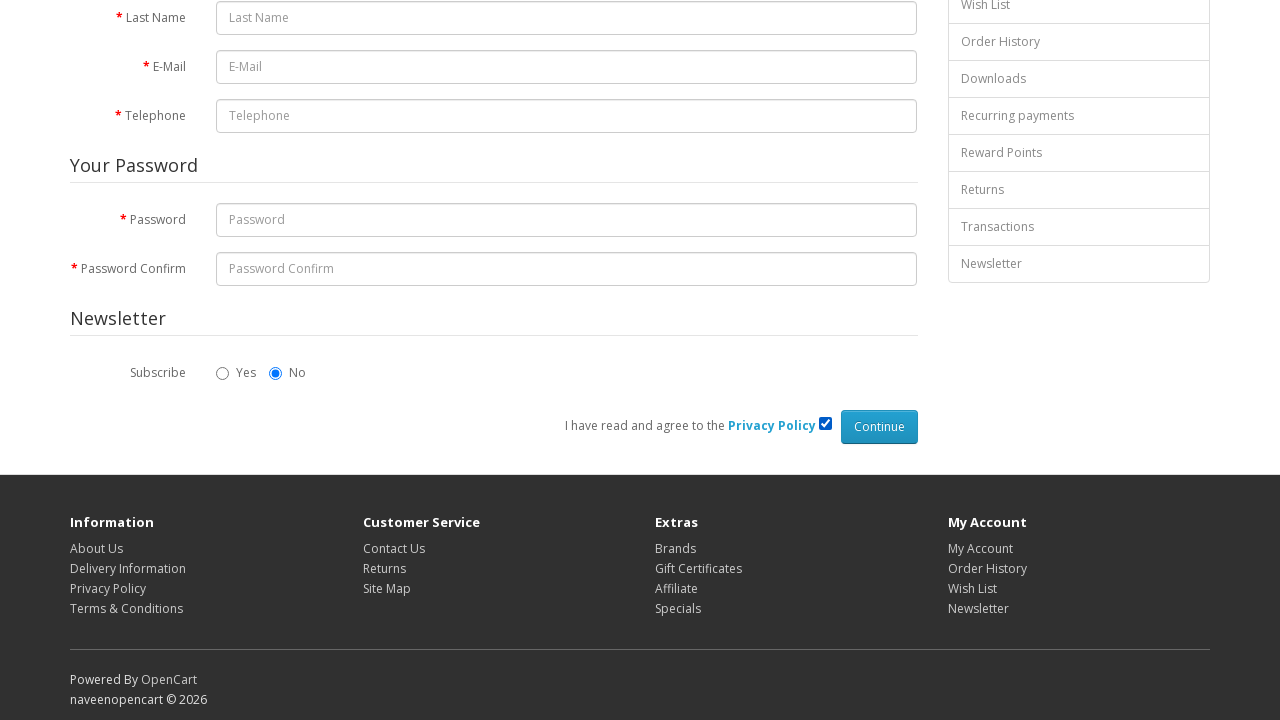